Tests jQuery UI drag and drop functionality by dragging an element and dropping it onto a target area

Starting URL: https://jqueryui.com/

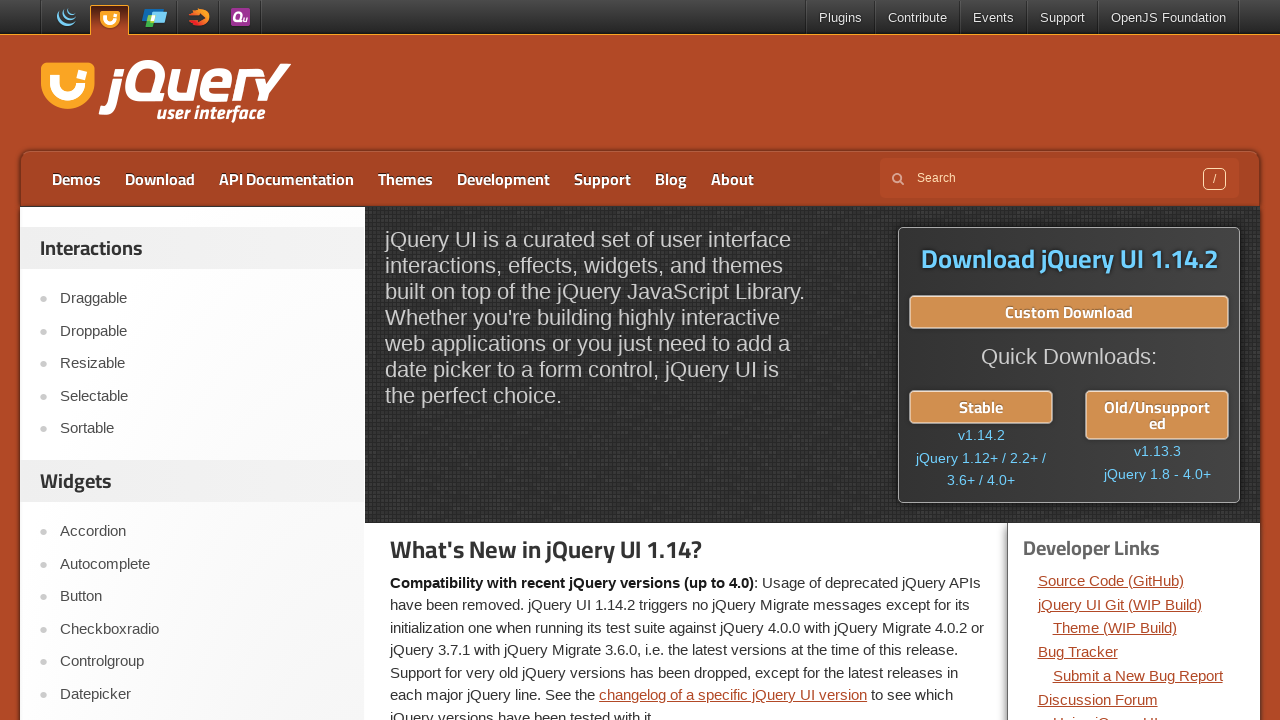

Clicked on Droppable menu item to navigate to droppable demo at (202, 331) on (//div[@id='content']/following-sibling::div//ul//li[2]/a)[1]
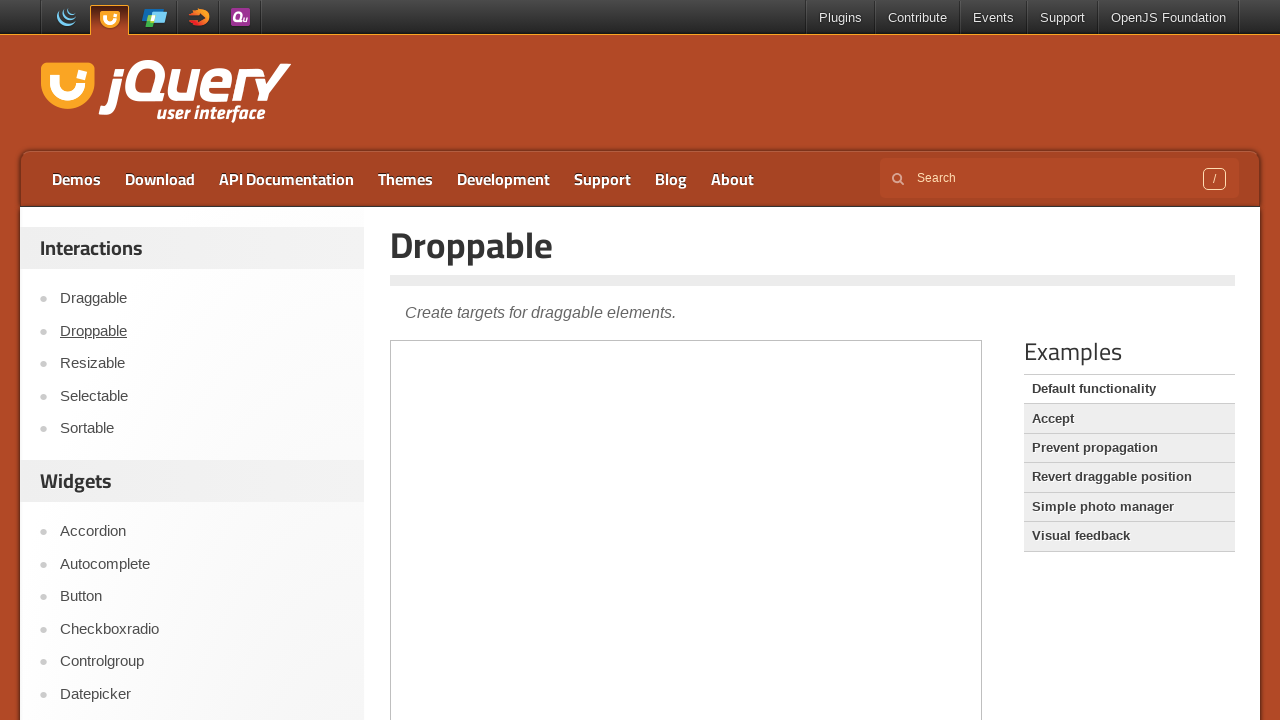

Located the iframe containing the droppable demo
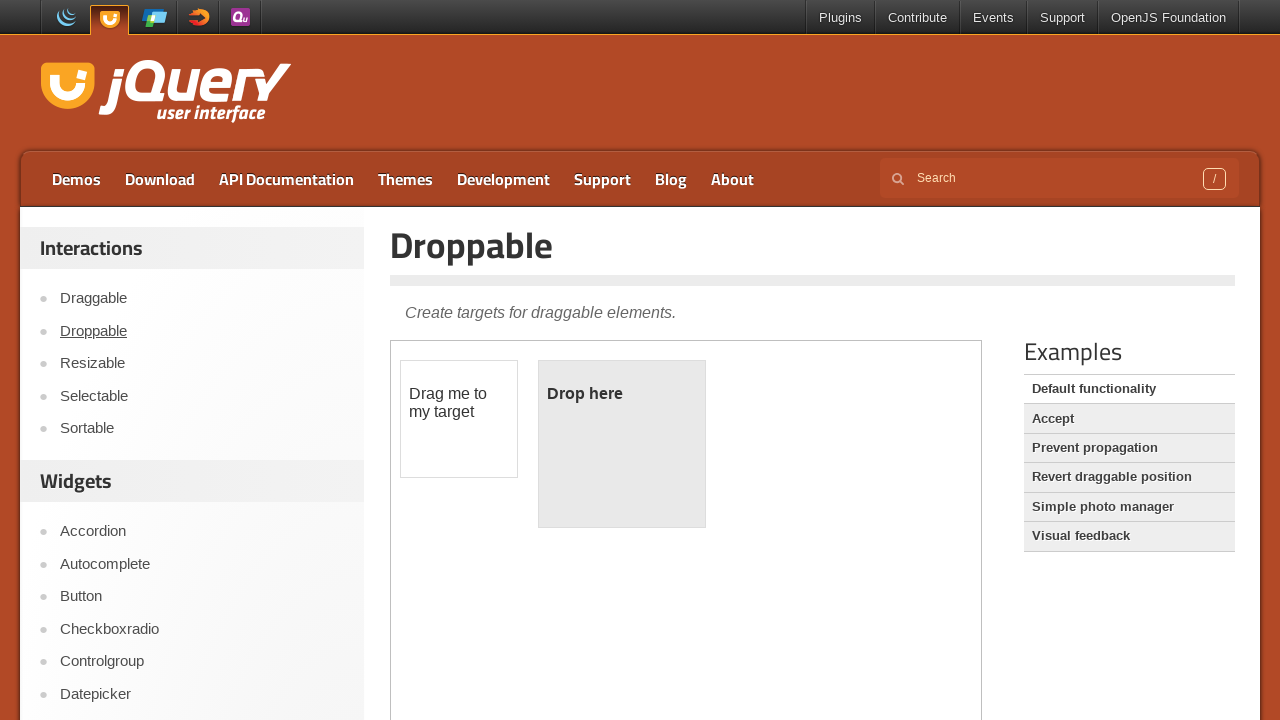

Located the draggable element with id 'draggable'
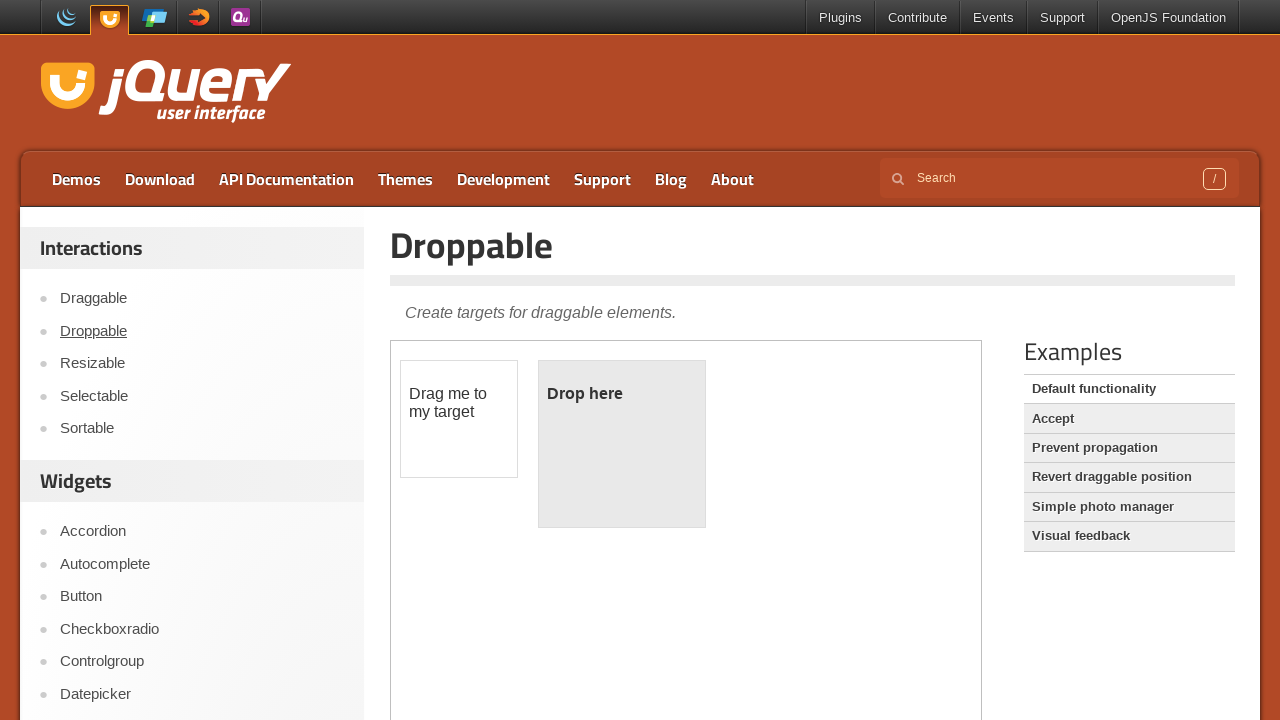

Located the droppable target element with id 'droppable'
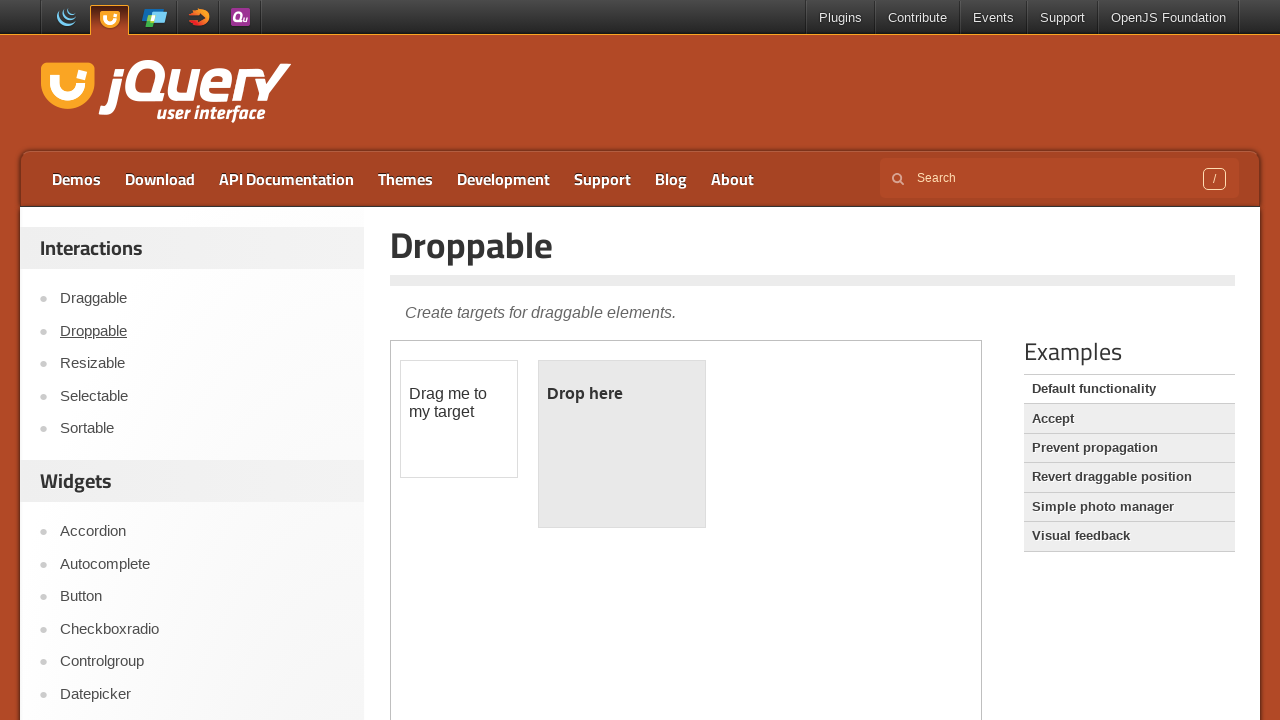

Dragged the draggable element and dropped it onto the droppable target area at (559, 381)
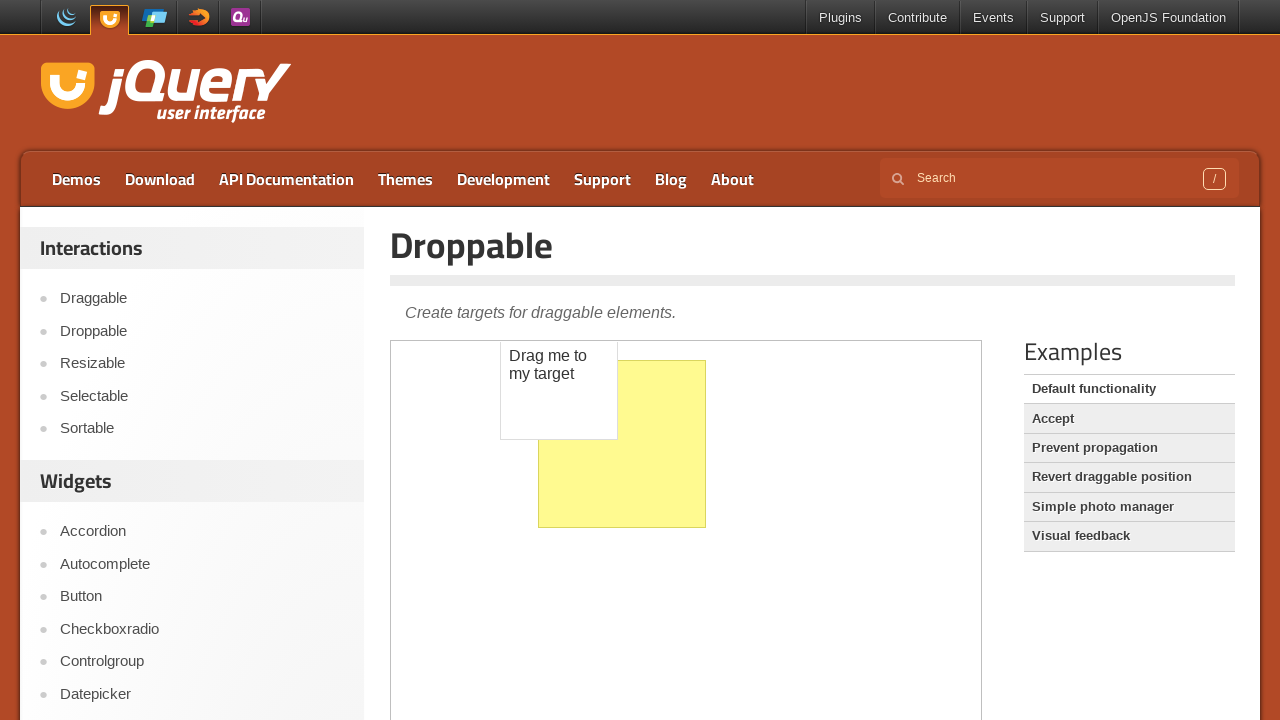

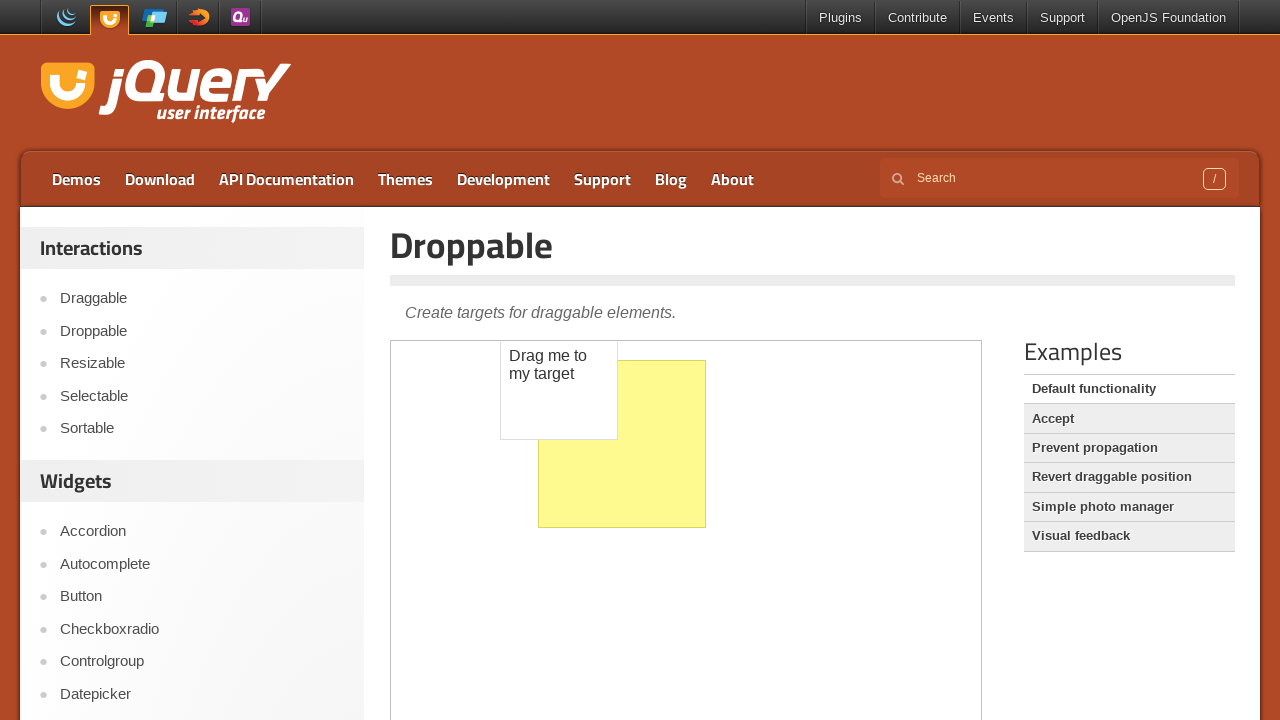